Tests checkbox functionality by navigating to checkboxes page and ensuring both checkboxes are selected

Starting URL: https://the-internet.herokuapp.com/

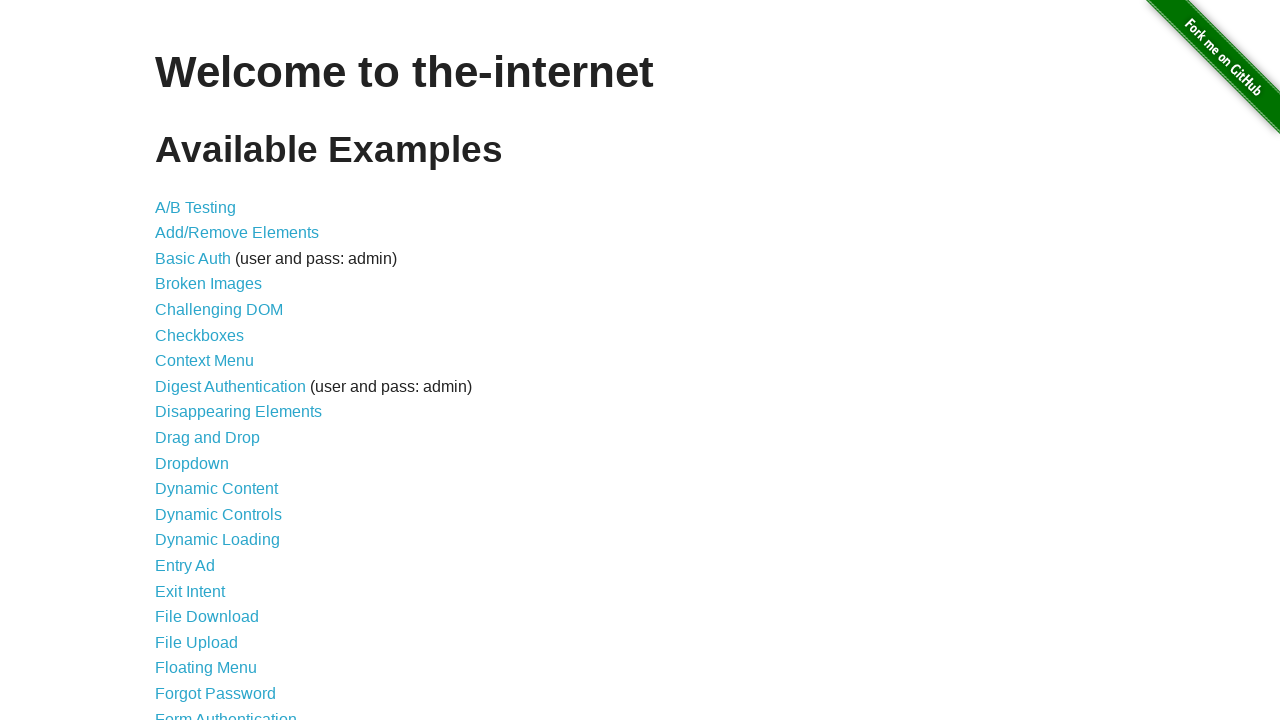

Clicked on Checkboxes link to navigate to checkboxes page at (200, 335) on a[href='/checkboxes']
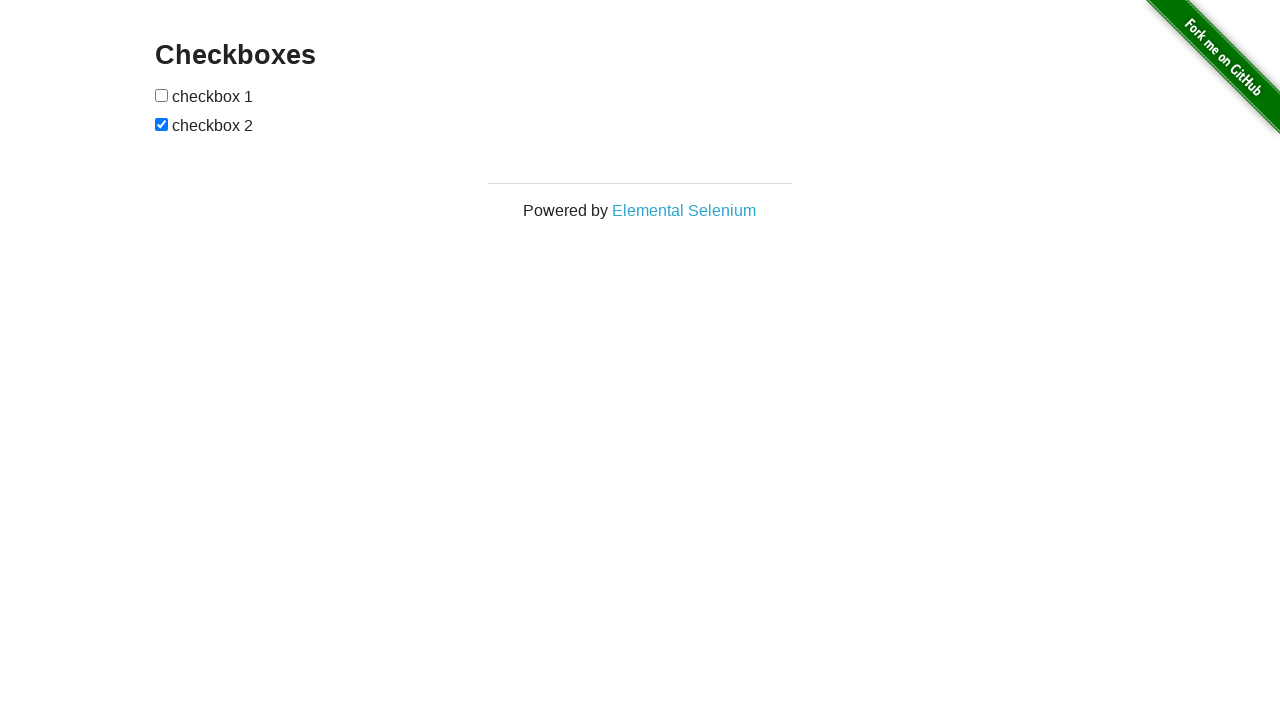

Located first checkbox element
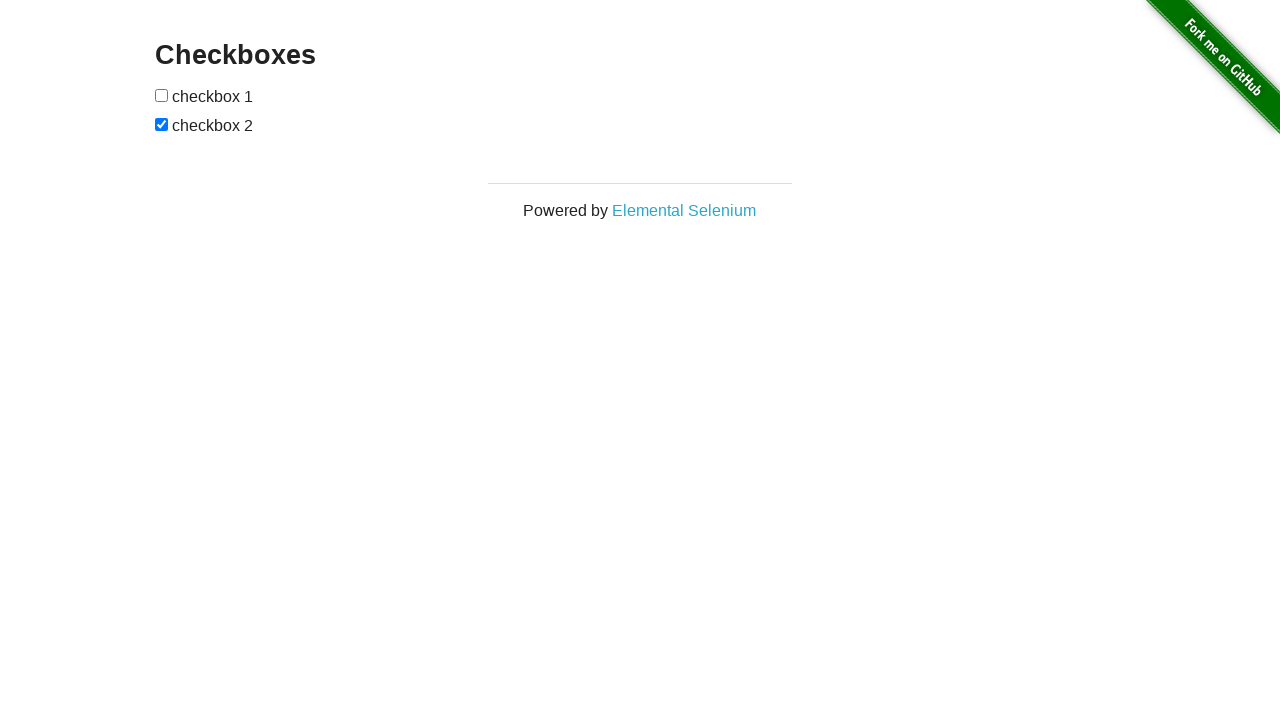

Located second checkbox element
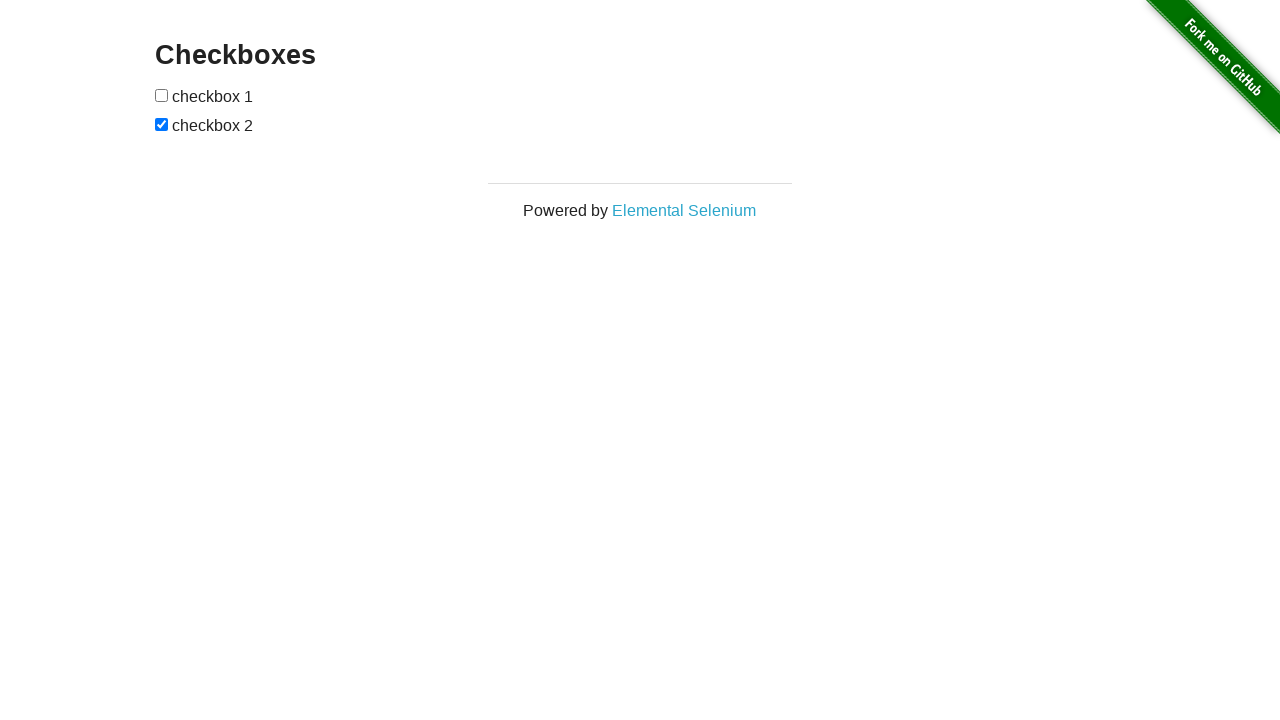

First checkbox was not checked, clicked to select it at (162, 95) on #checkboxes input >> nth=0
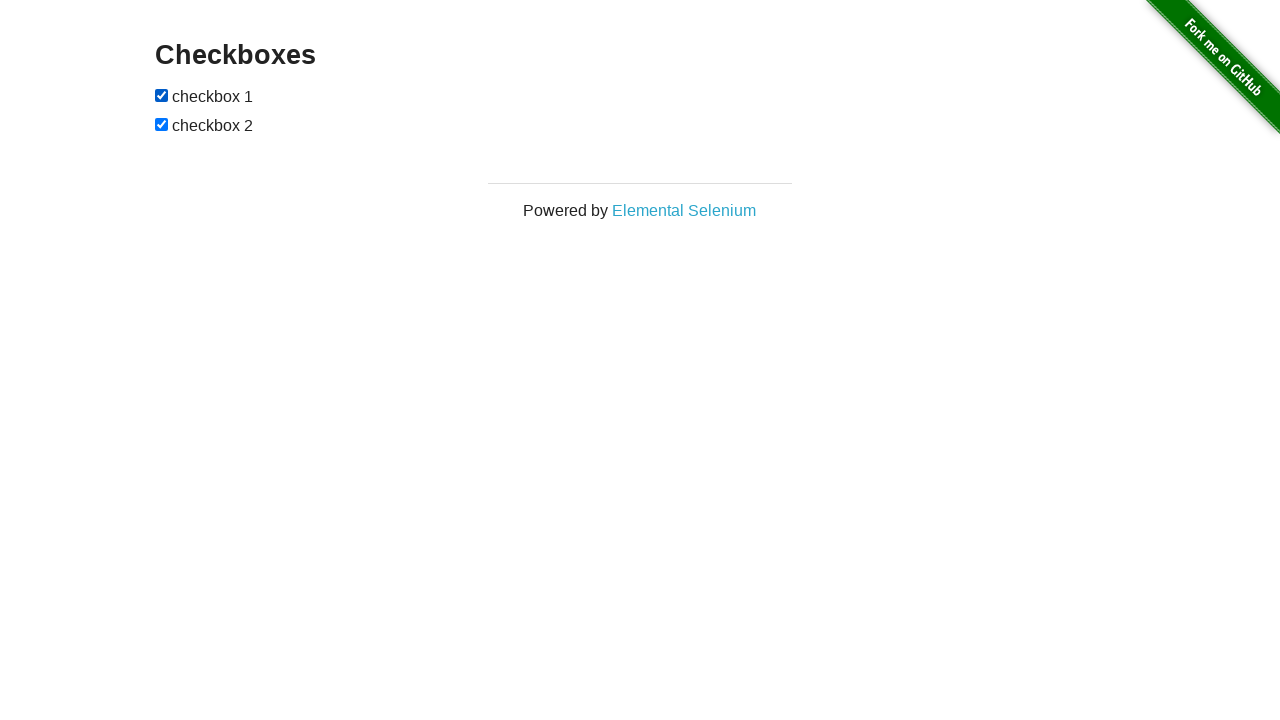

Second checkbox was already checked
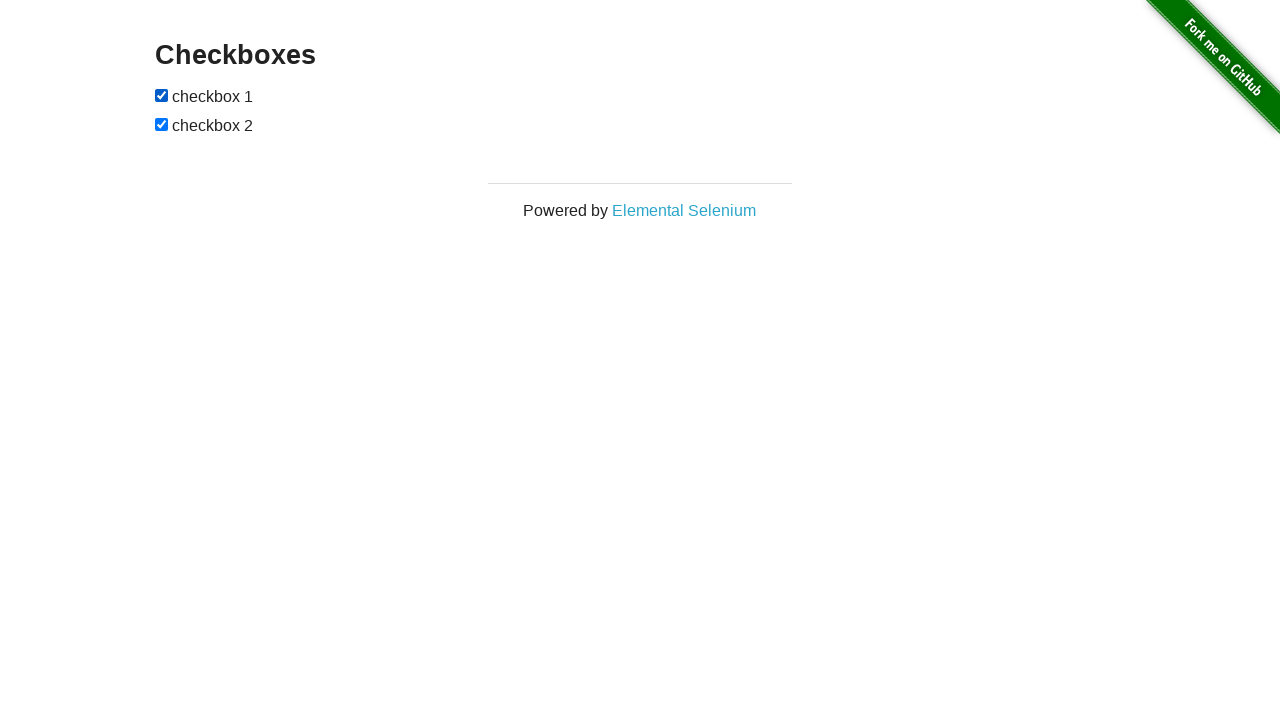

Verified first checkbox is checked
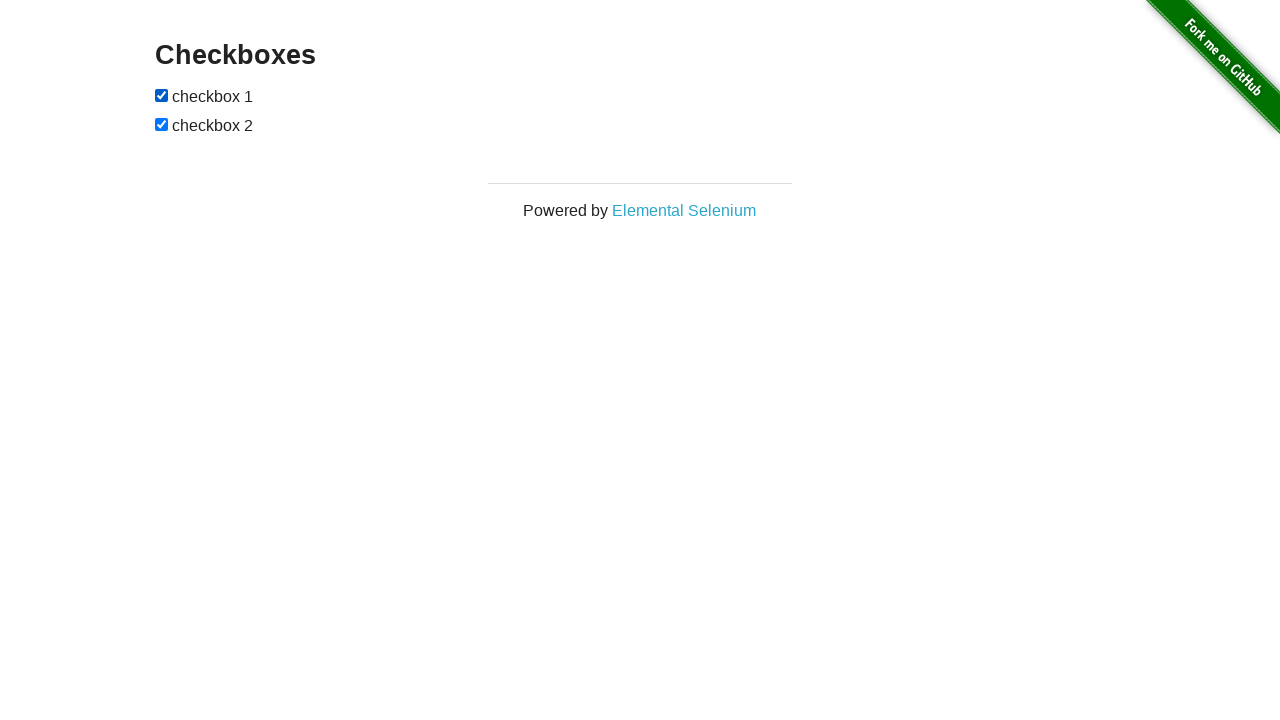

Verified second checkbox is checked - test passed
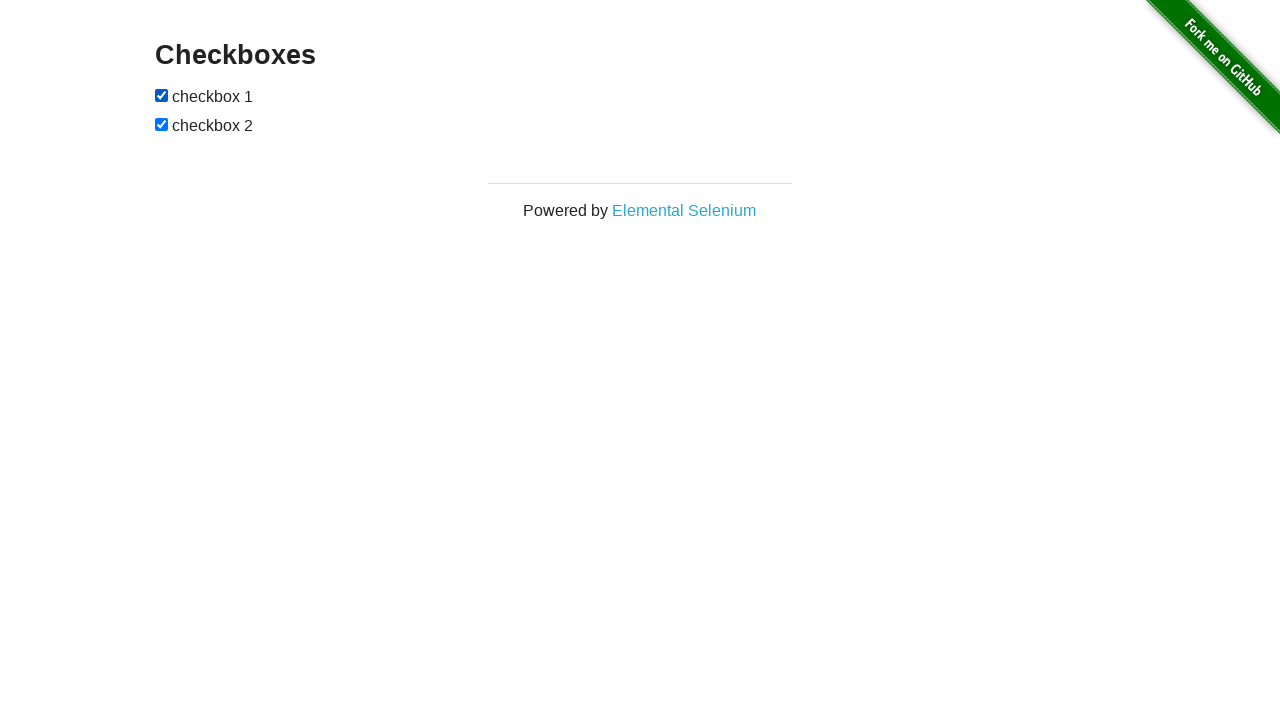

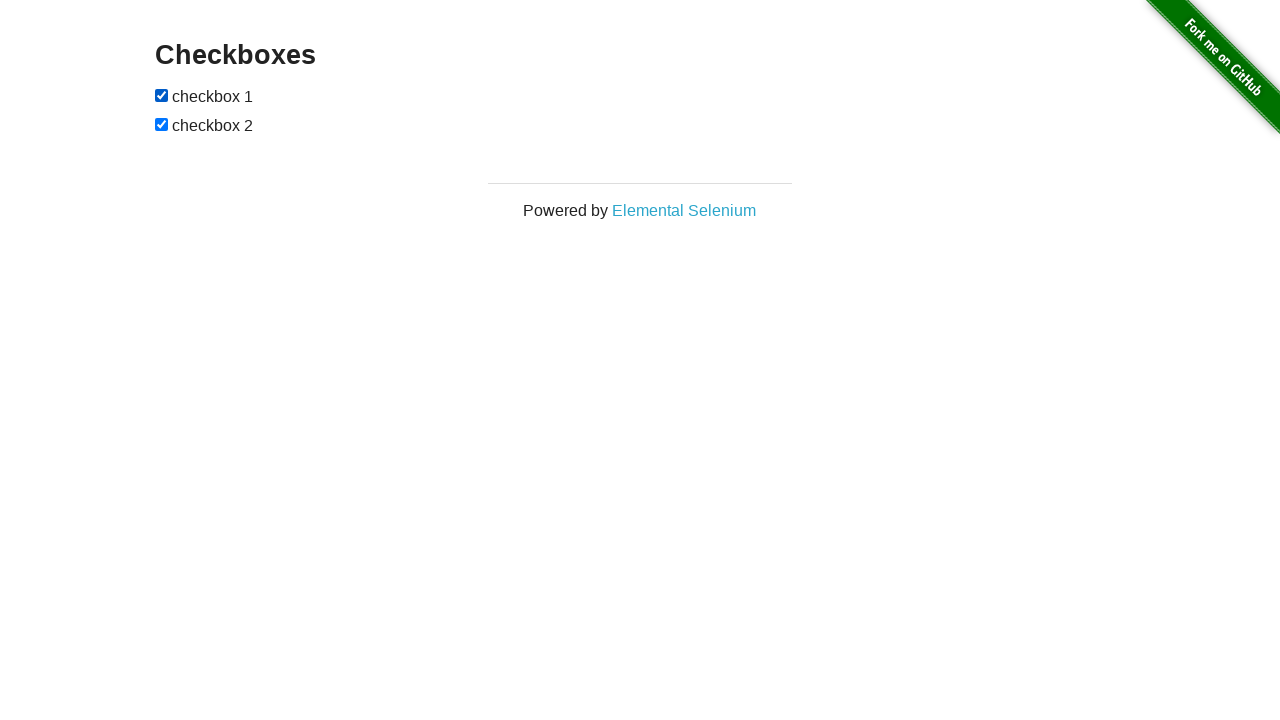